Tests dynamic loading by navigating through two examples of dynamically loaded content

Starting URL: https://the-internet.herokuapp.com

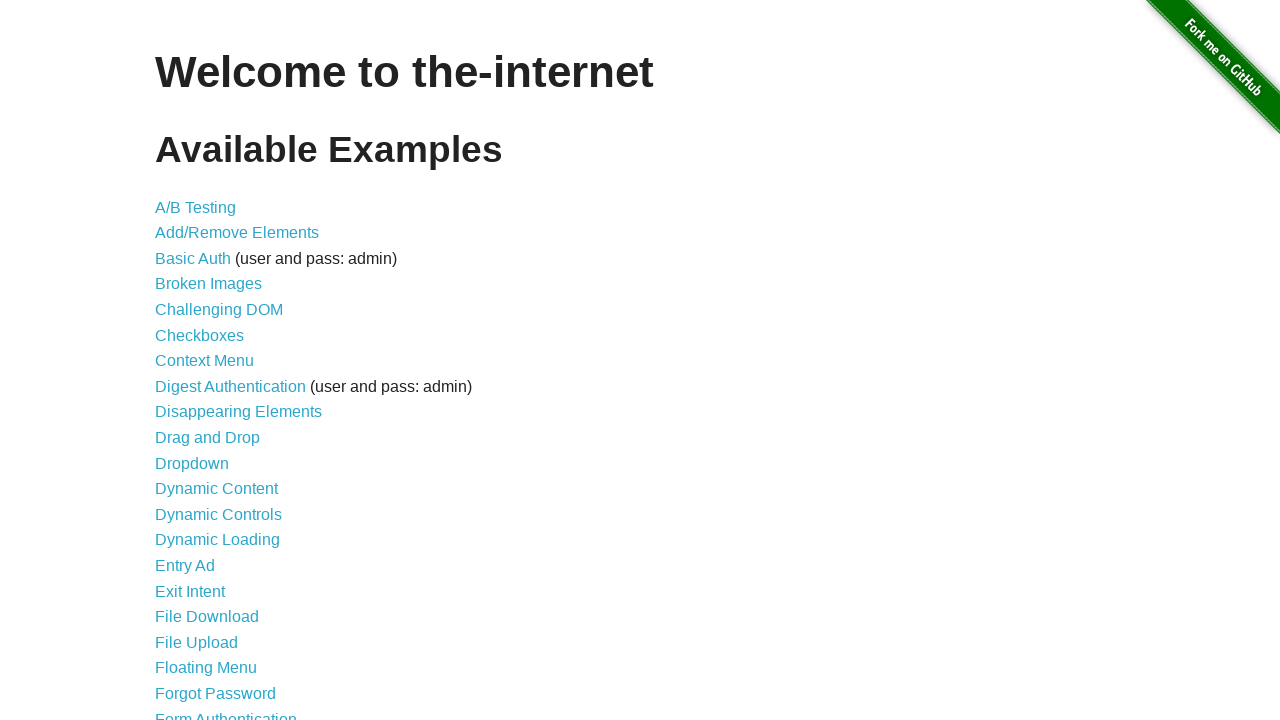

Clicked on Dynamic Loading link at (218, 540) on text=Dynamic Loading
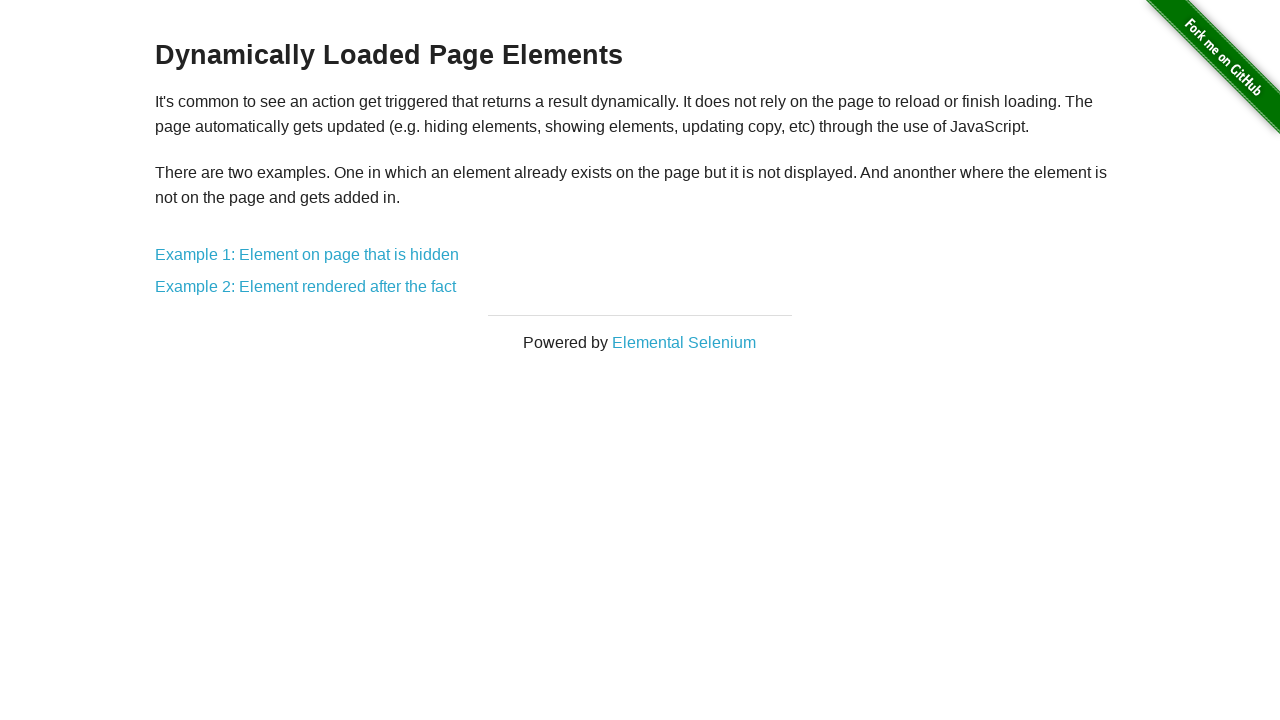

Clicked on Example 1: Element on page that is hidden at (307, 255) on text=Example 1: Element on page that is hidden
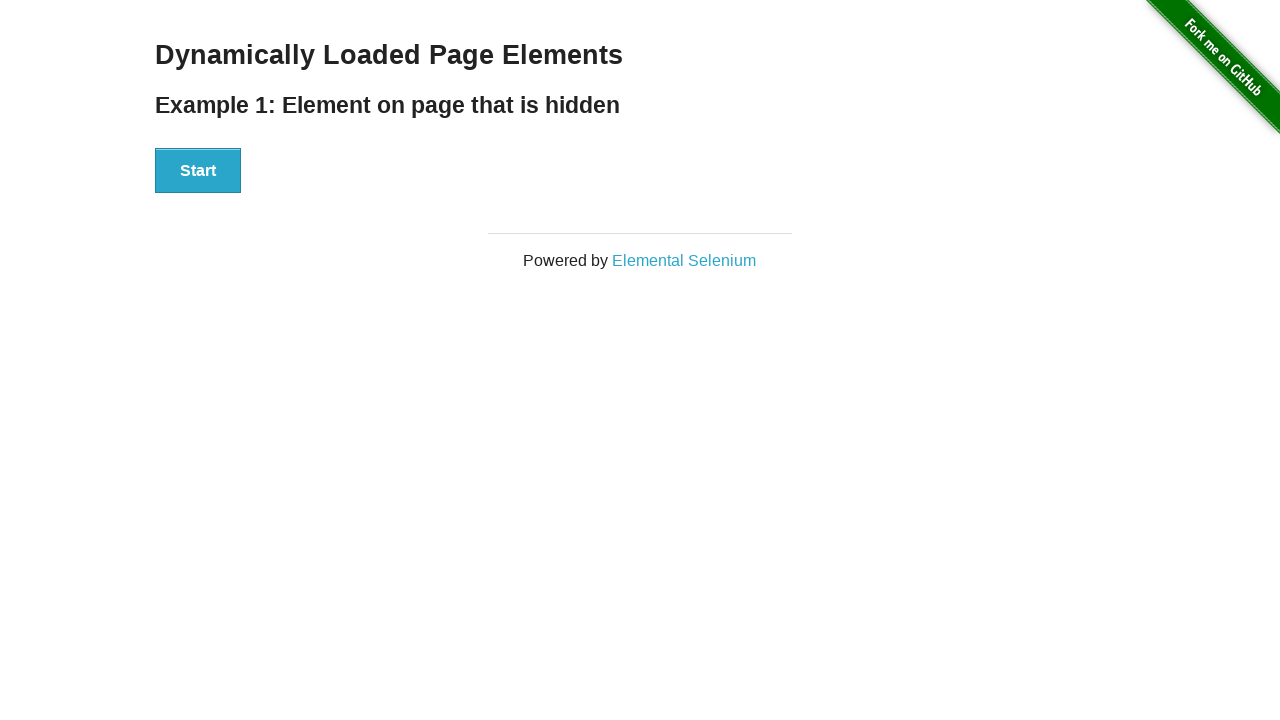

Clicked Start button for Example 1 at (198, 171) on button:has-text('Start')
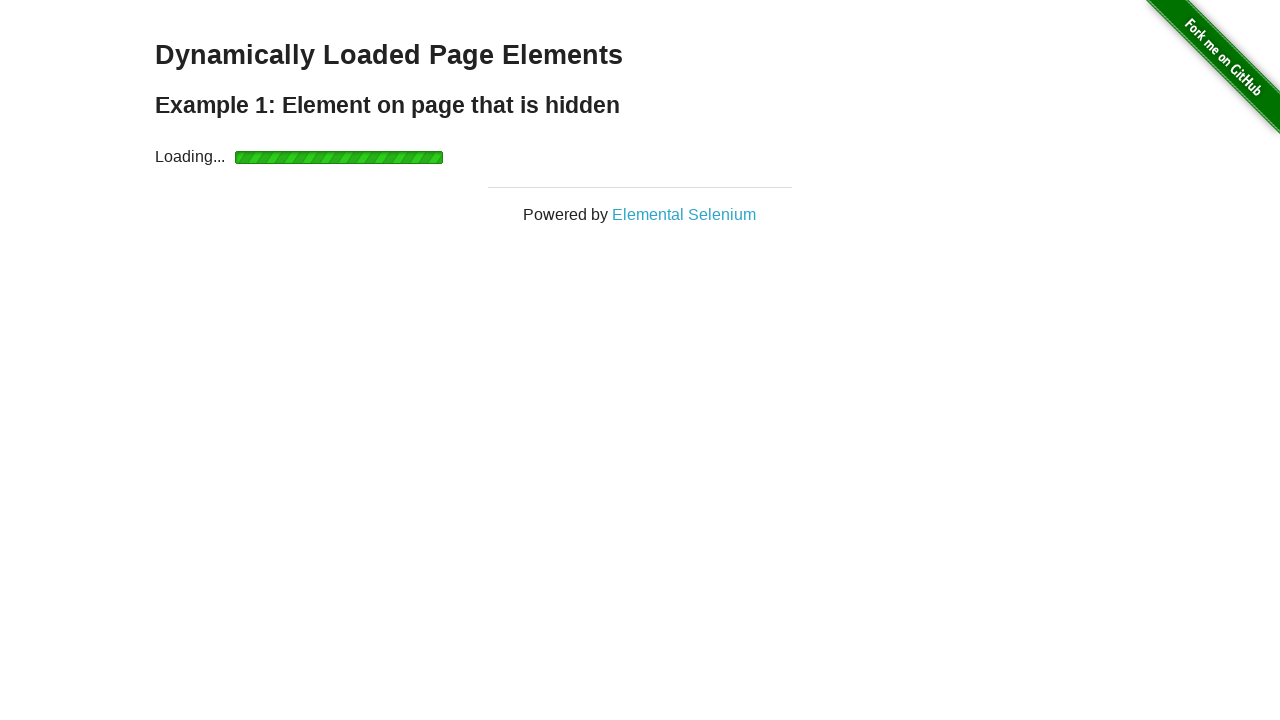

Loading element appeared
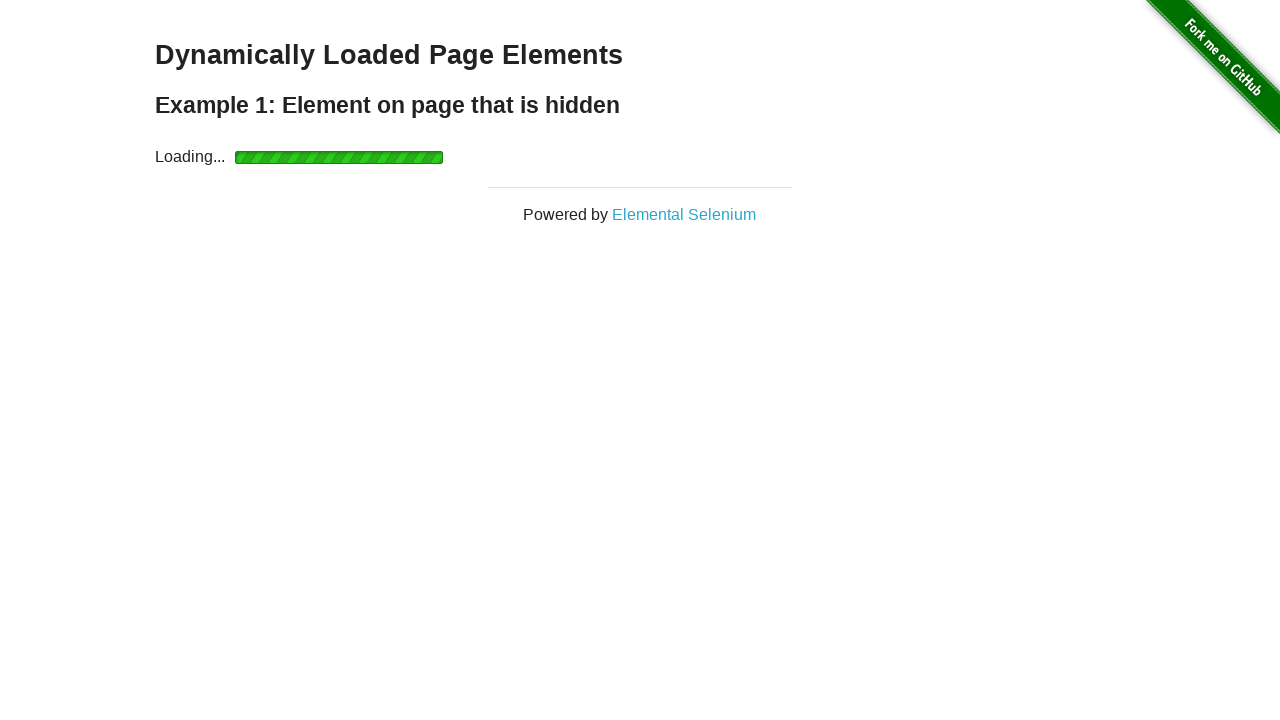

Hello World message loaded in Example 1
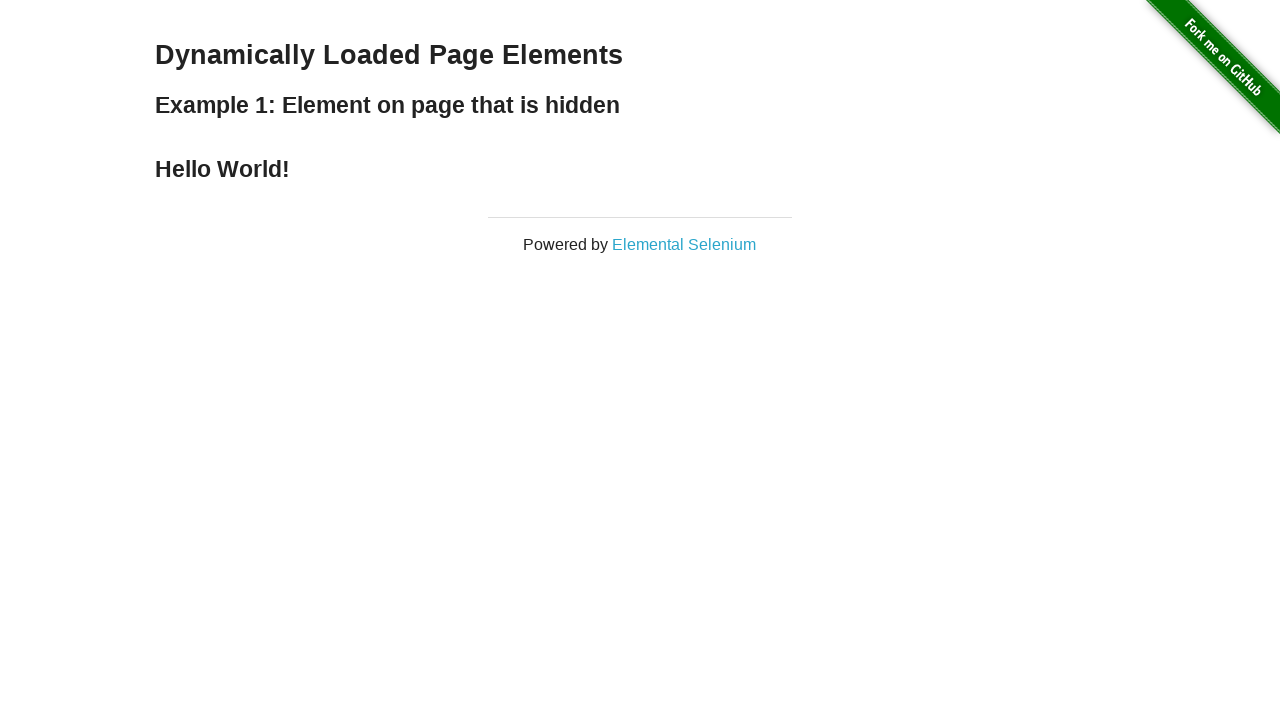

Navigated back from Example 1
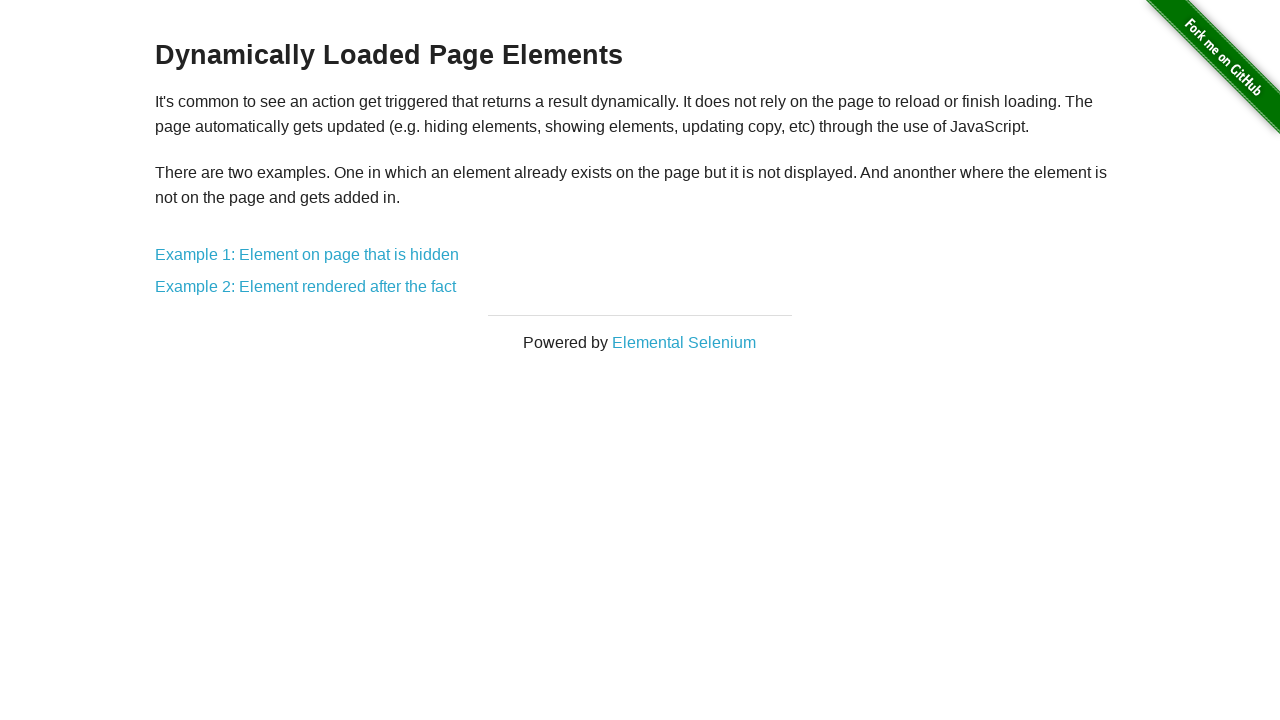

Clicked on Example 2: Element rendered after the fact at (306, 287) on text=Example 2: Element rendered after the fact
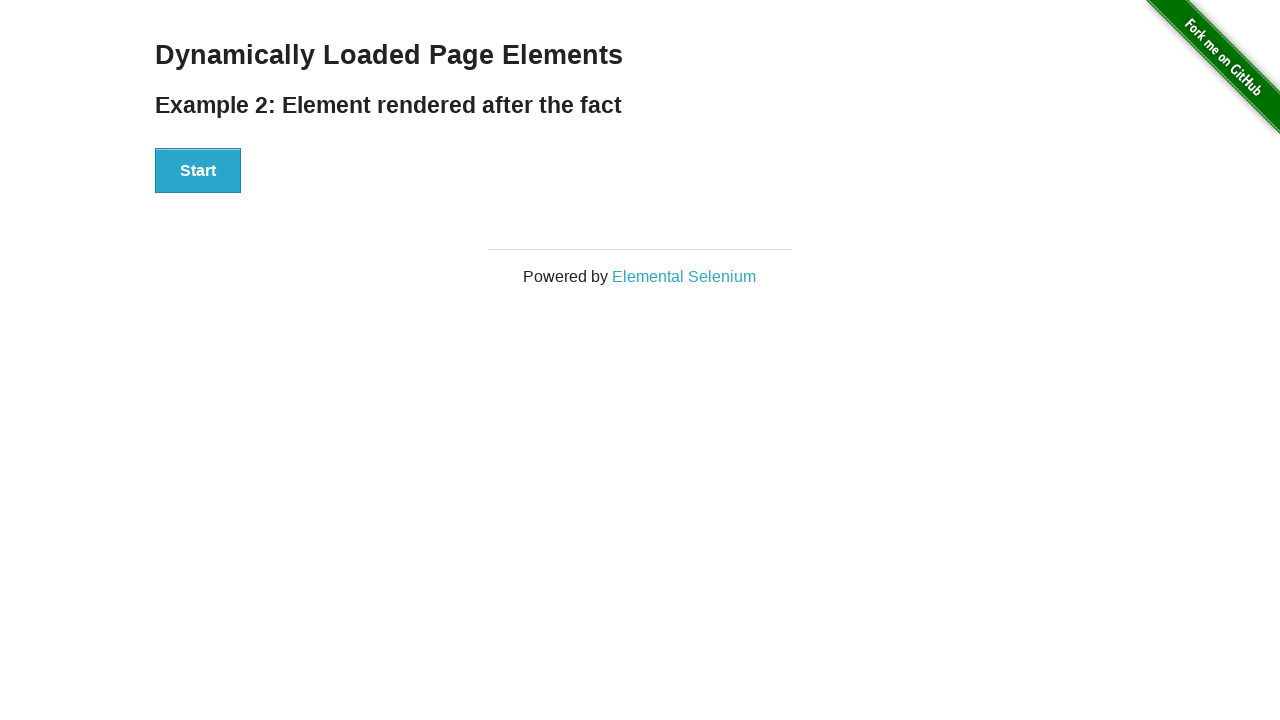

Clicked Start button for Example 2 at (198, 171) on button:has-text('Start')
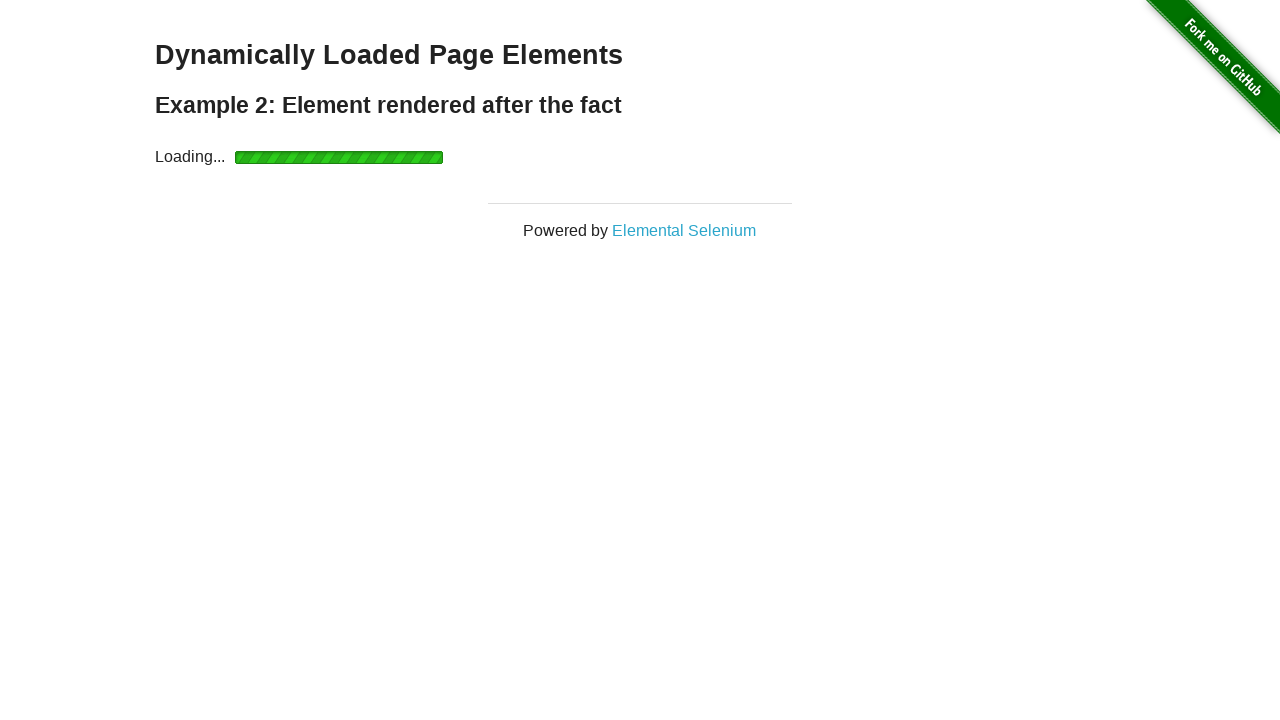

Loading element appeared in Example 2
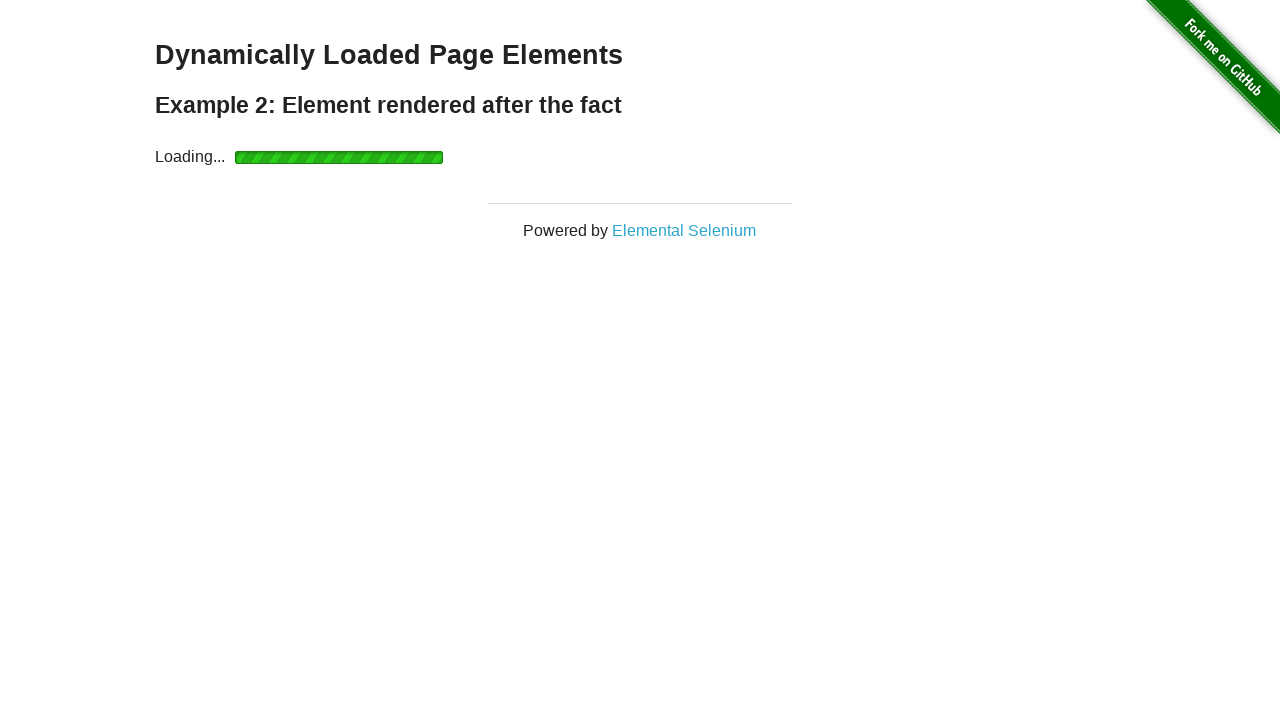

Hello World message loaded in Example 2
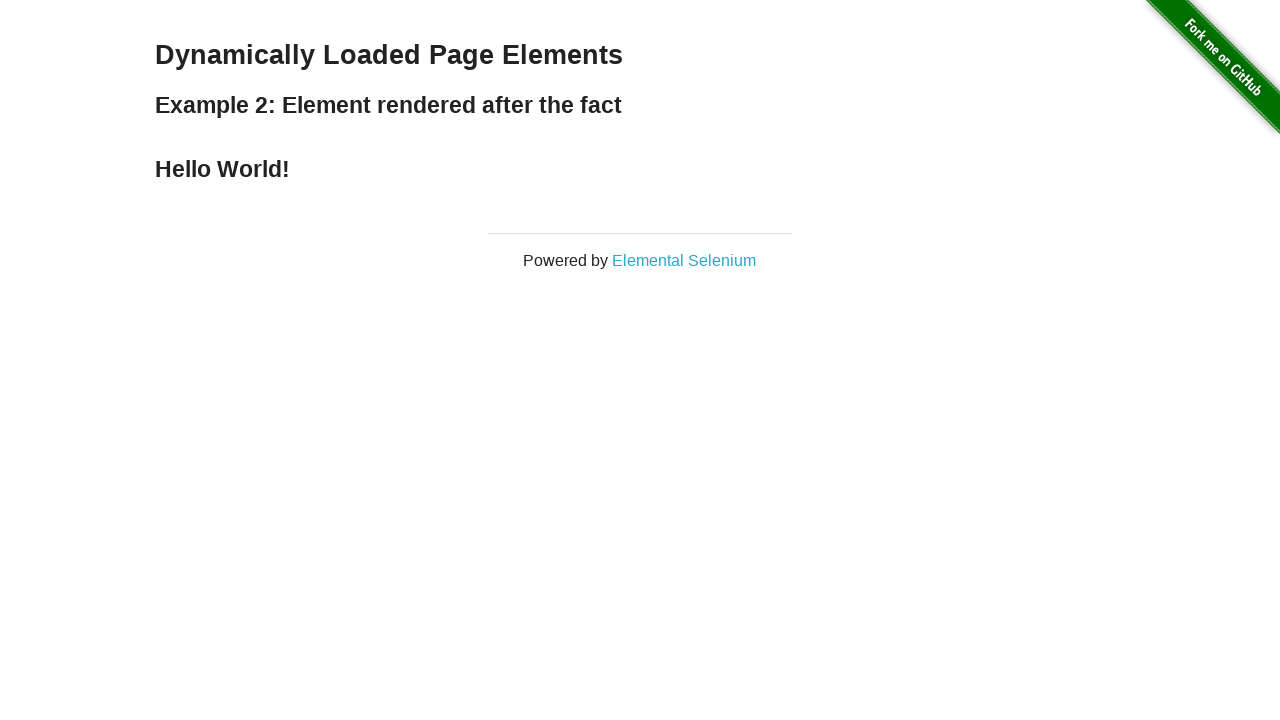

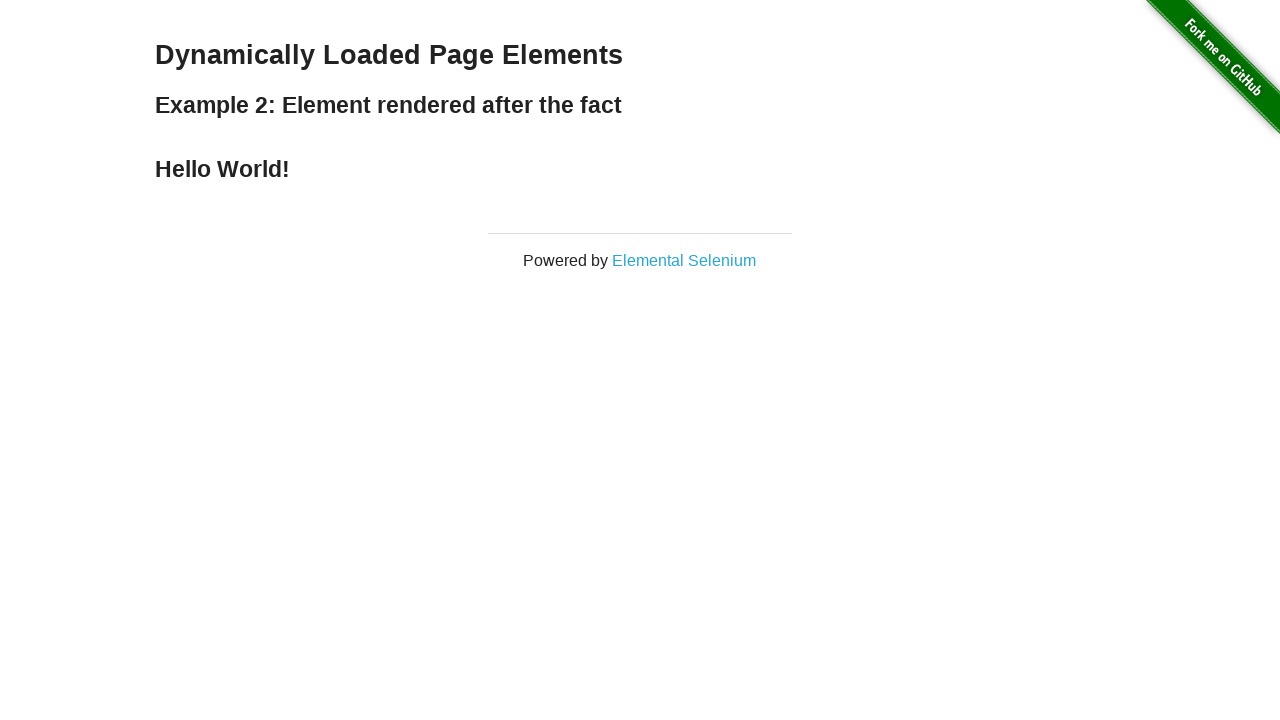